Tests navigation to the Shop page by clicking the shop menu link and verifying the "FILTER BY PRICE" header is displayed.

Starting URL: https://practice.automationtesting.in/

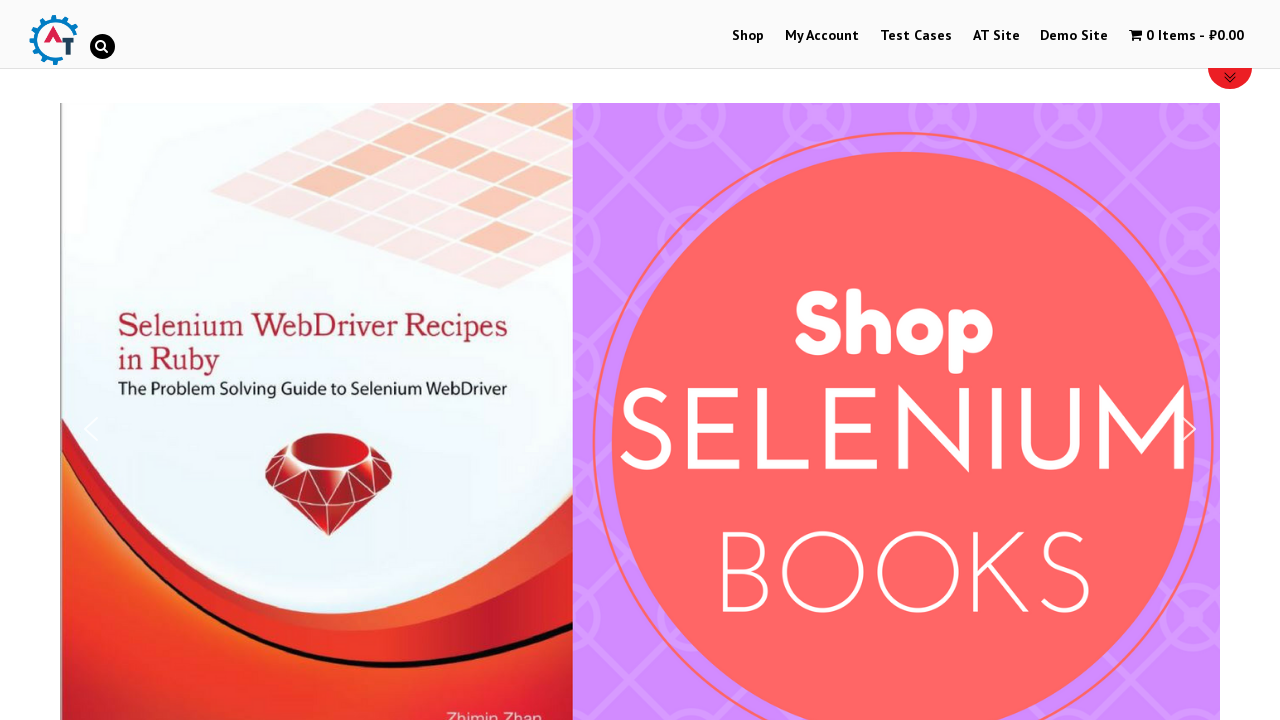

Clicked on Shop menu link at (748, 36) on #menu-item-40 > a
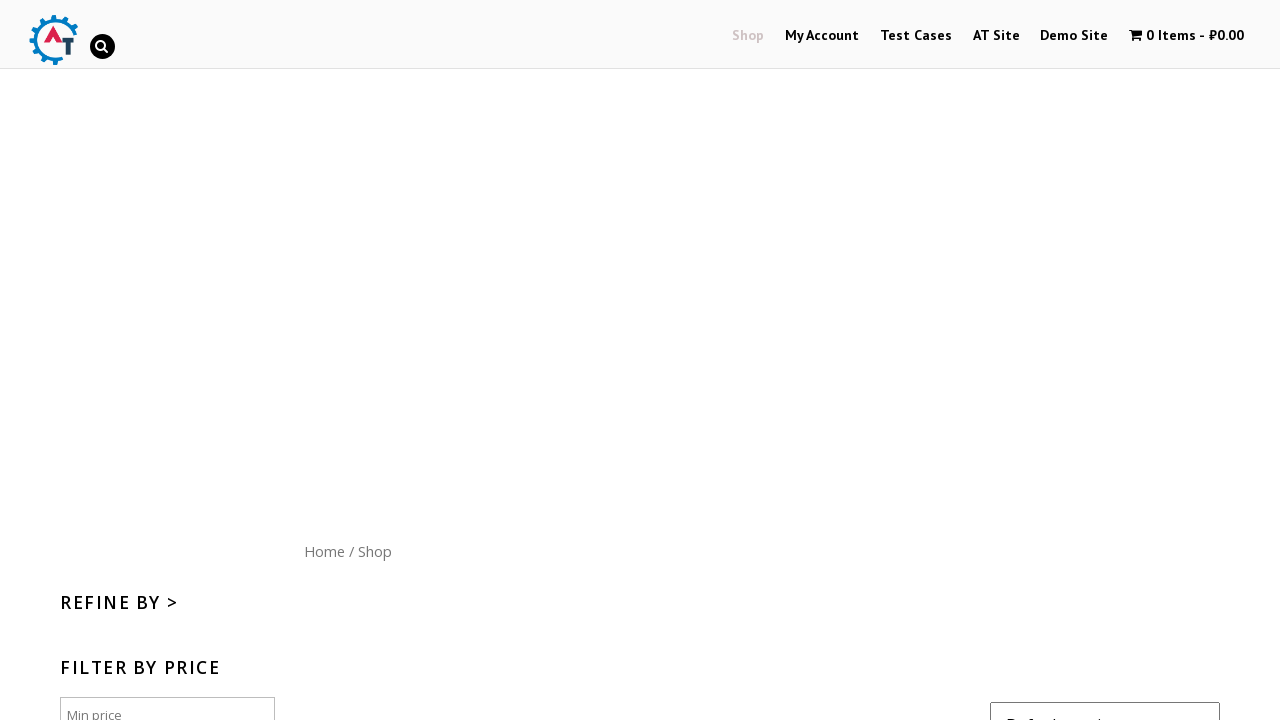

Waited for FILTER BY PRICE header to load
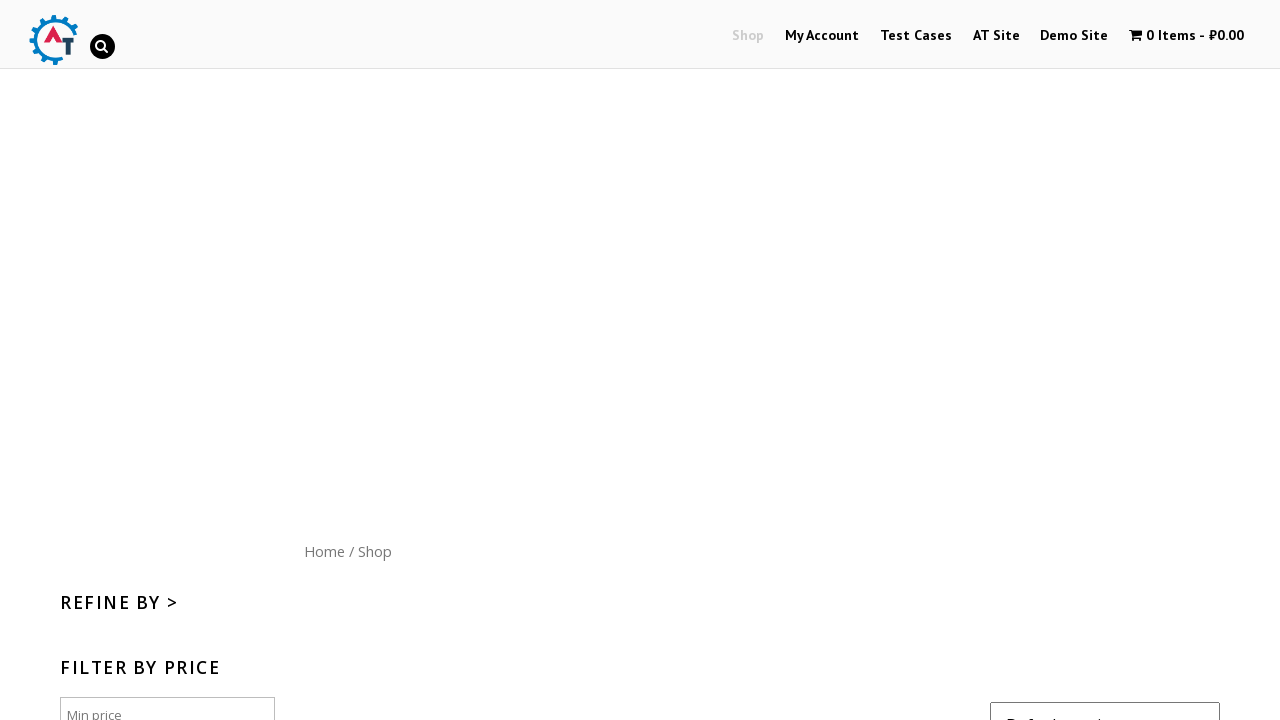

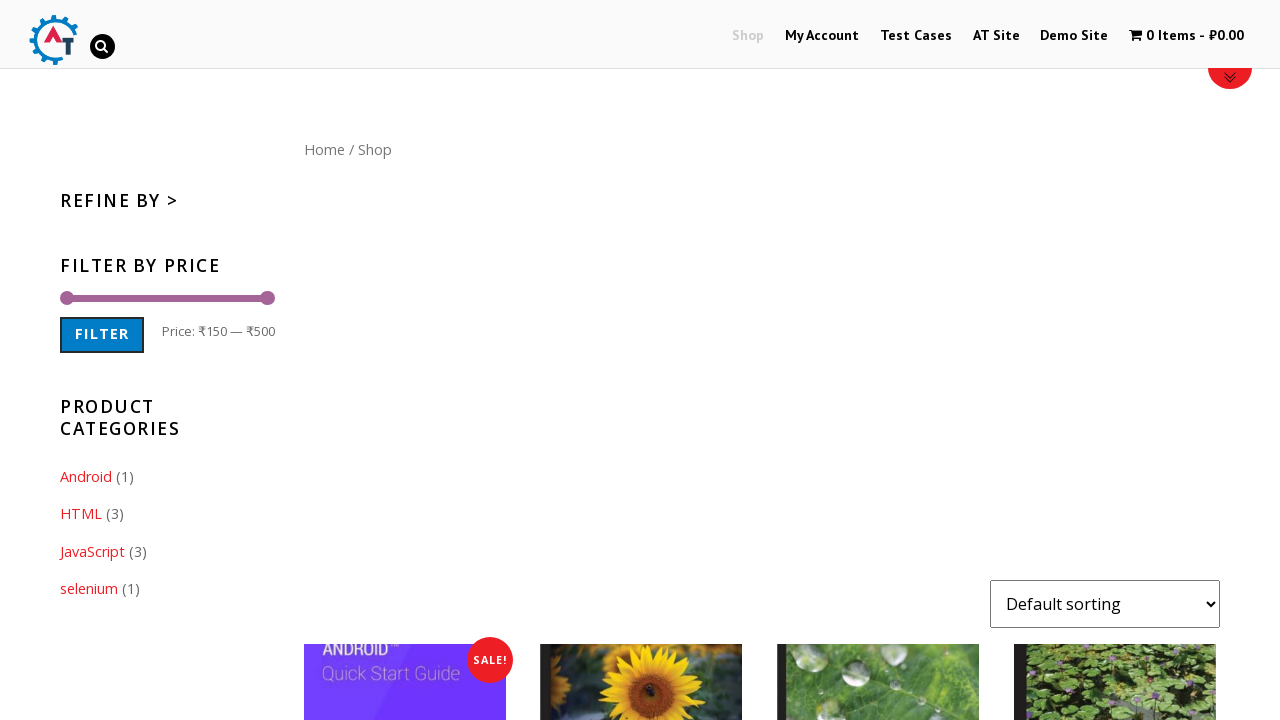